Tests various wait conditions on a demo page by clicking buttons and verifying element visibility, invisibility, clickability, and text changes

Starting URL: https://www.leafground.com/waits.xhtml

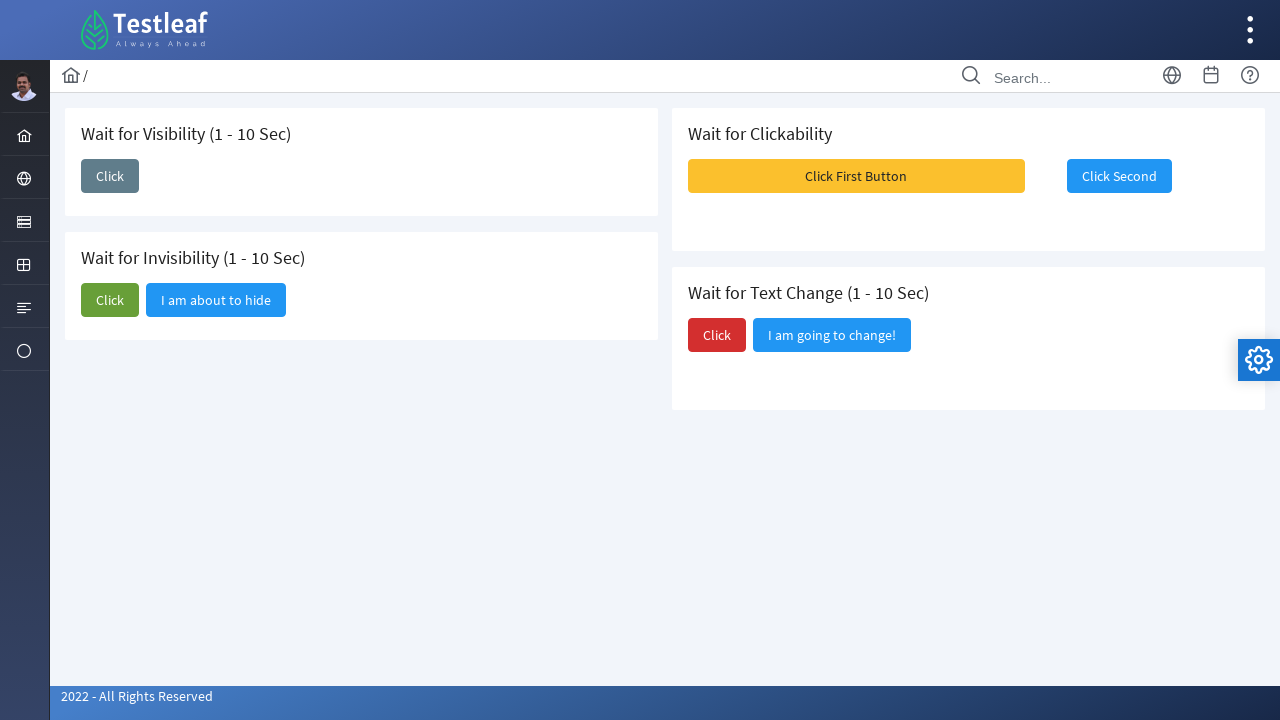

Clicked first button to trigger element visibility at (110, 176) on xpath=(//span[text()='Click'])[1]
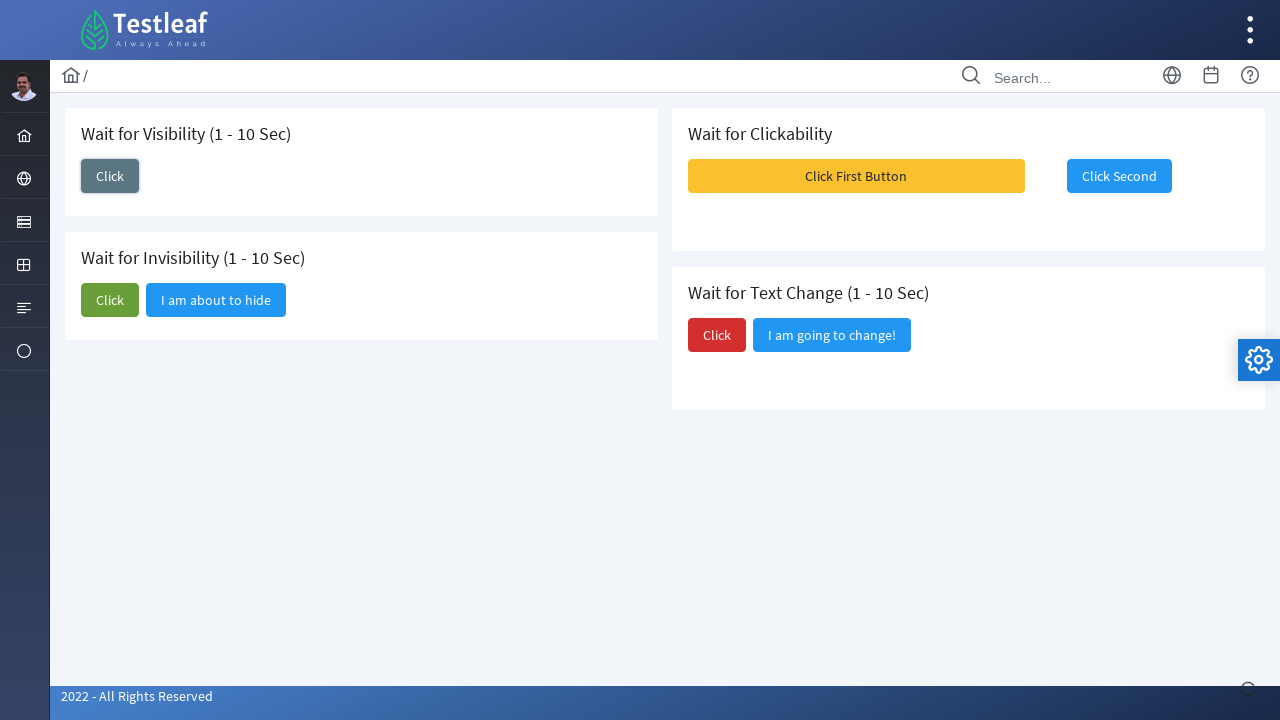

Waited for and verified 'I am here' element is visible
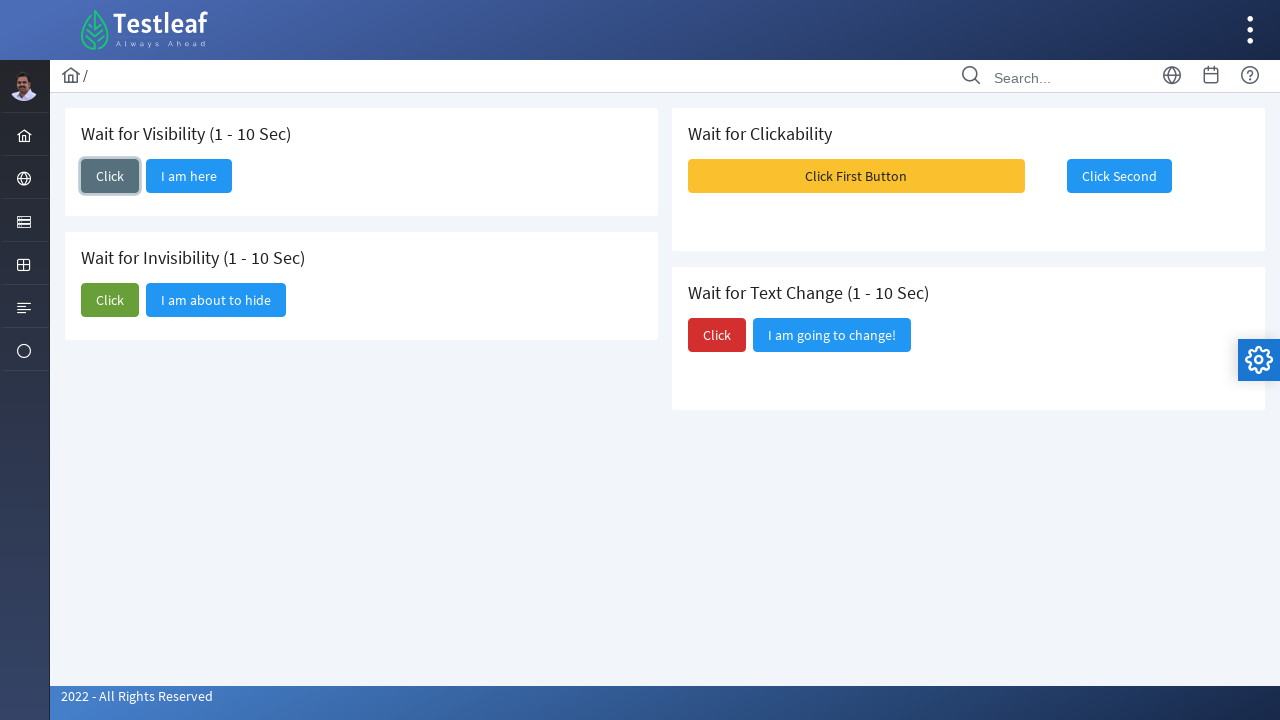

Clicked second button to trigger element invisibility at (110, 300) on xpath=(//span[text()='Click'])[2]
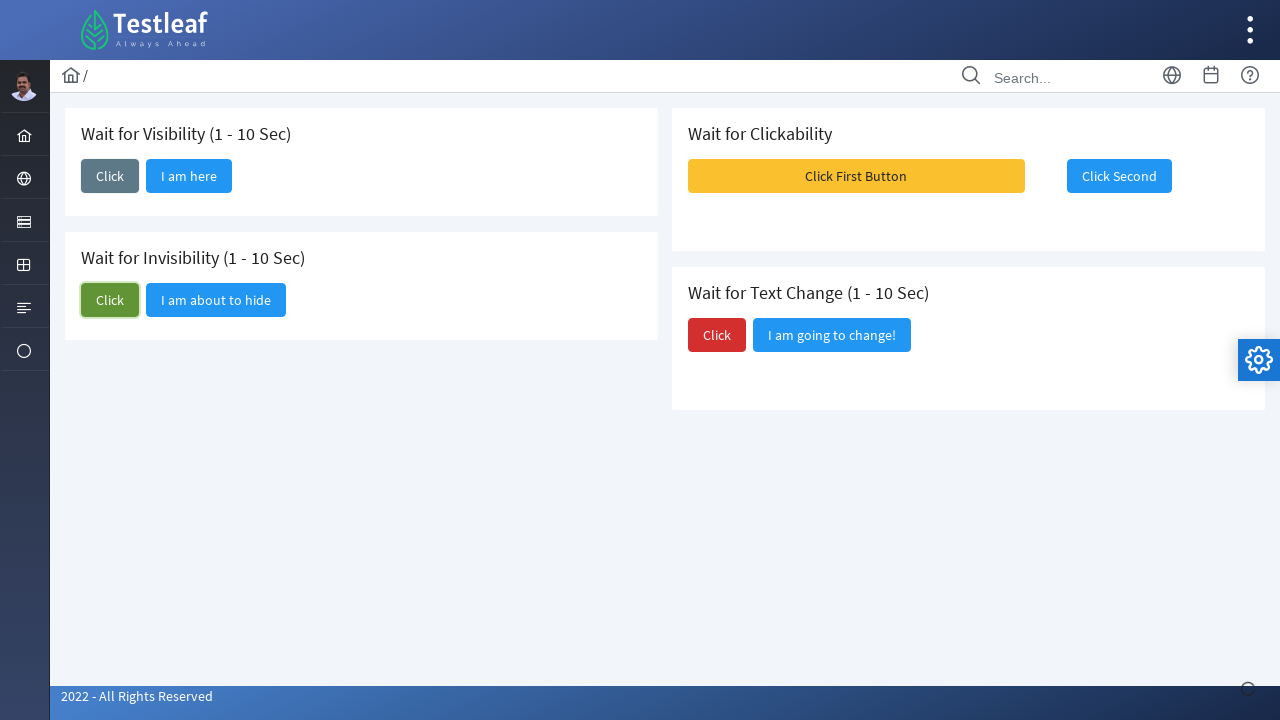

Waited for and verified button became hidden/invisible
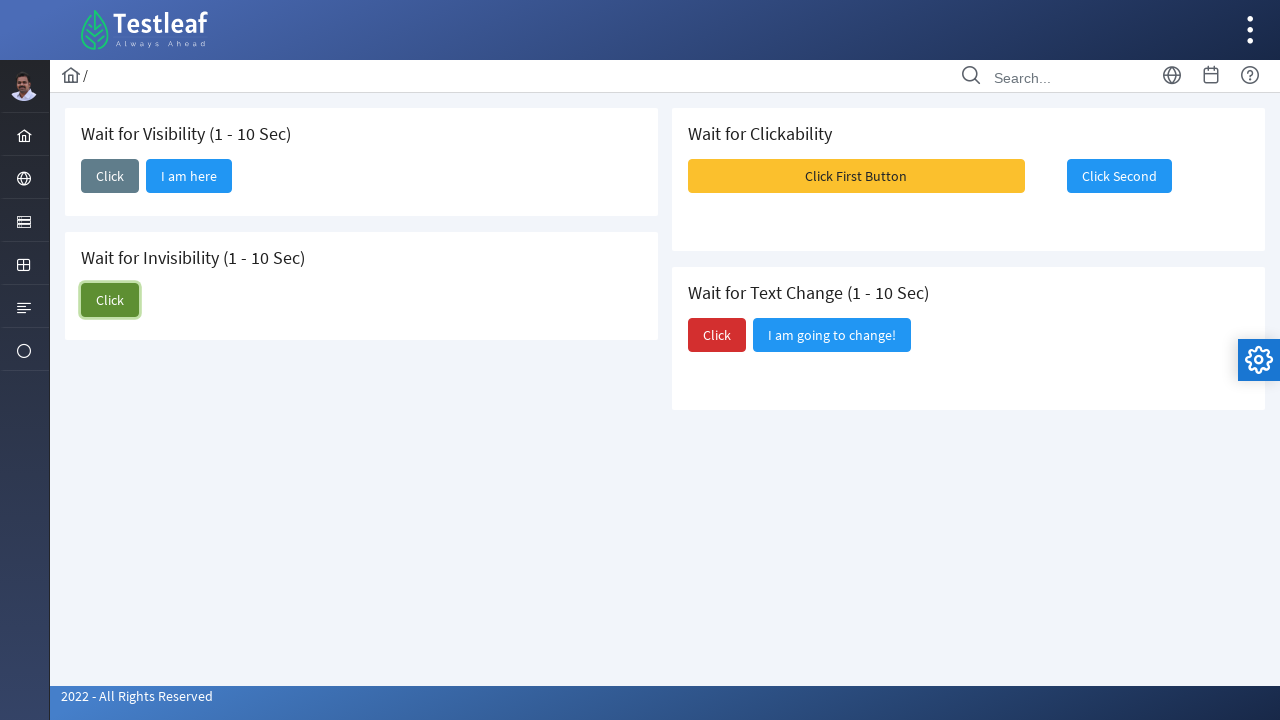

Clicked 'Click First Button' to enable second button at (856, 176) on xpath=//span[text()='Click First Button']
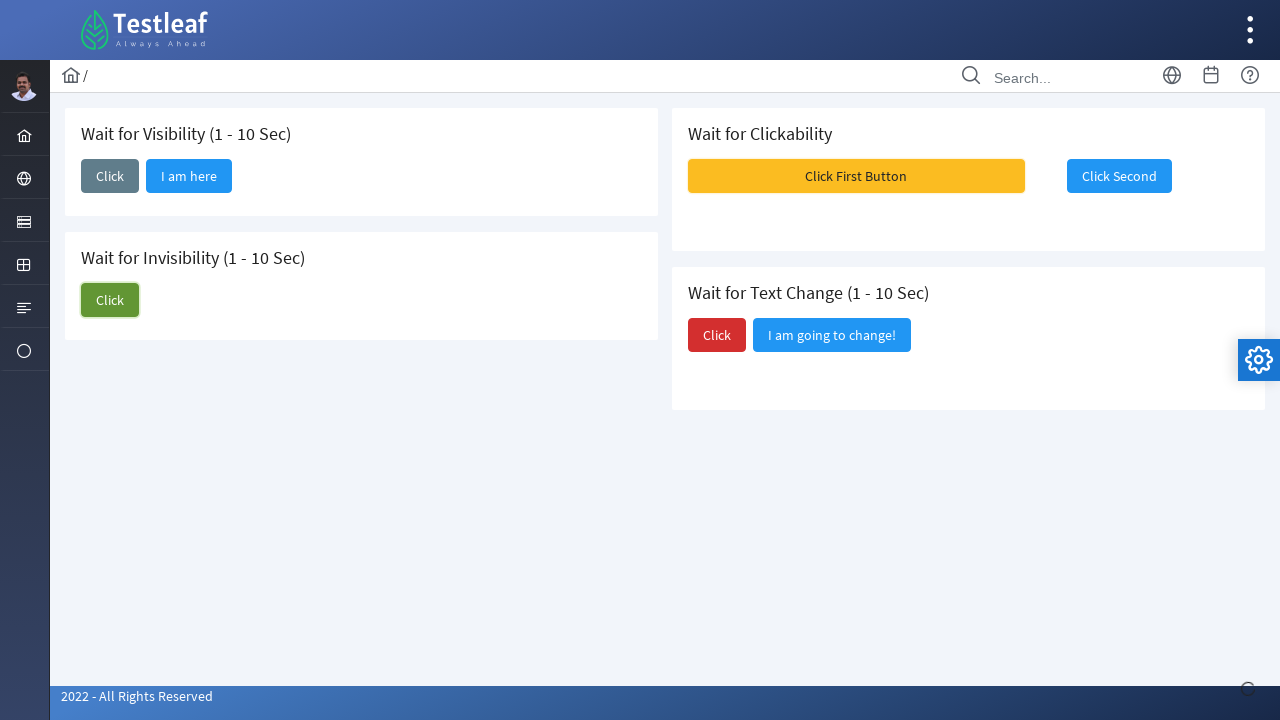

Waited for 'Click Second' button to become visible
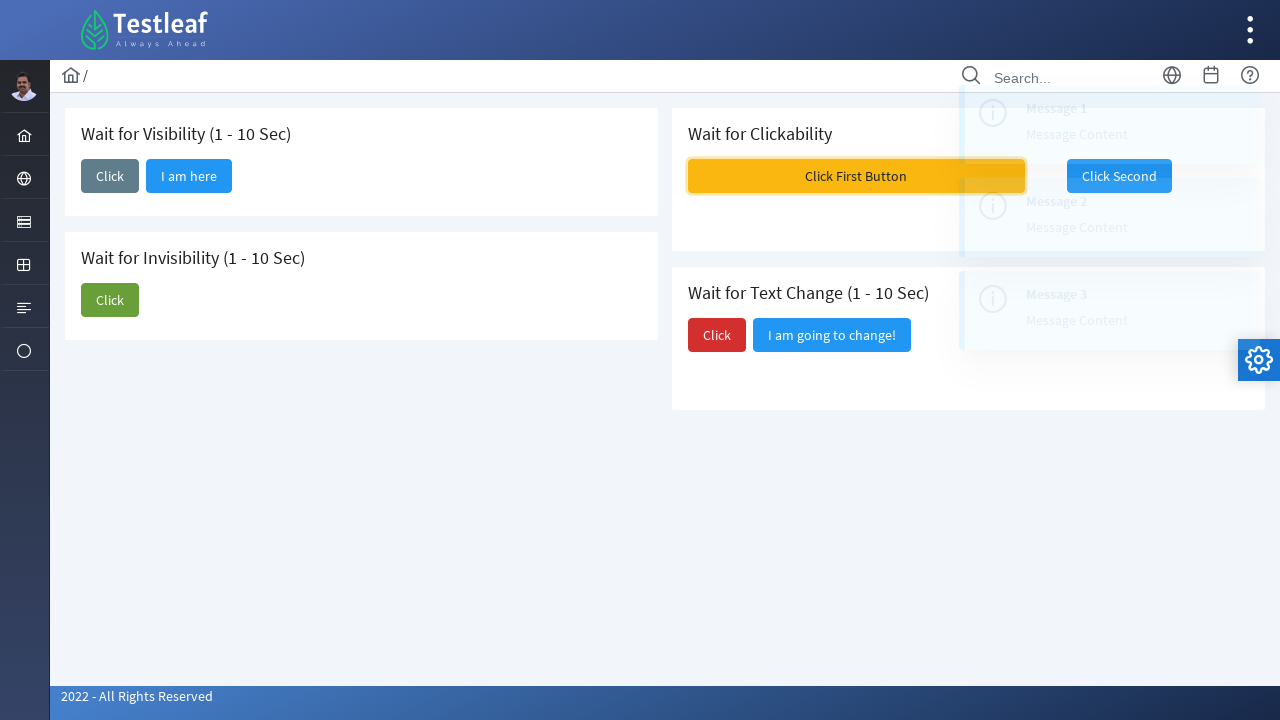

Clicked 'Click Second' button at (1119, 176) on xpath=//span[text()='Click Second']
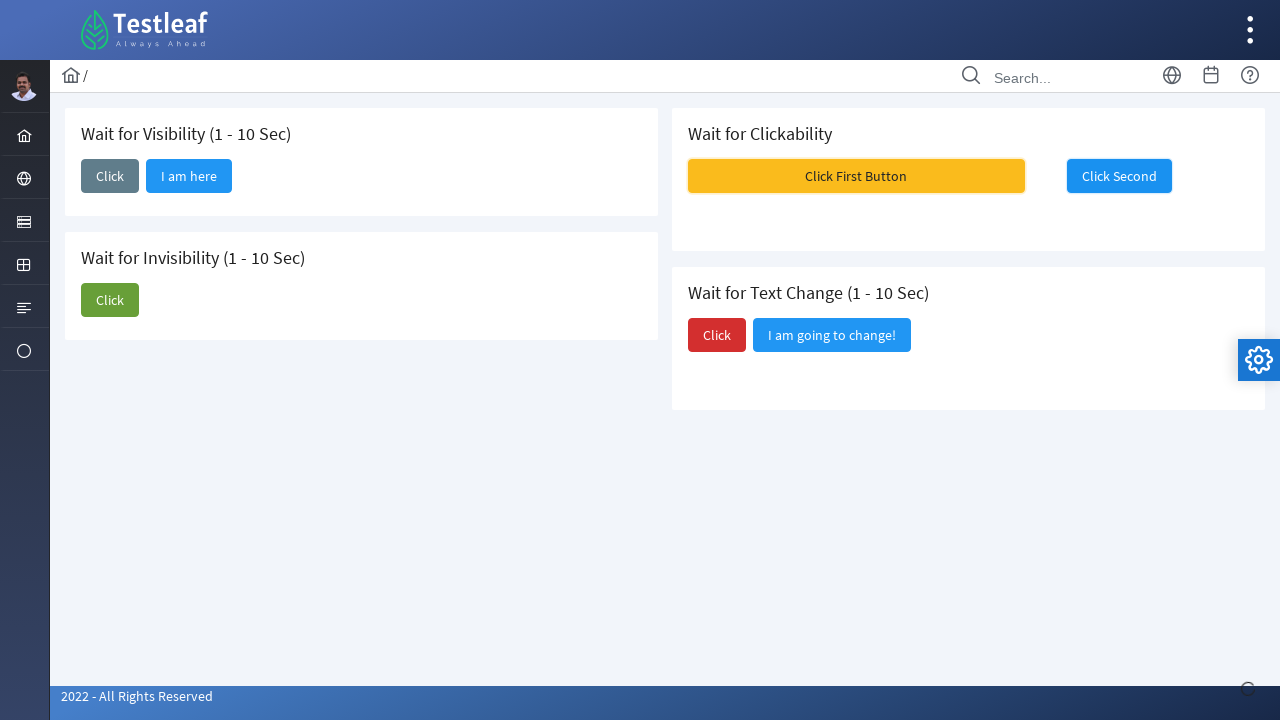

Clicked third button to trigger text change at (717, 335) on xpath=(//span[text()='Click'])[3]
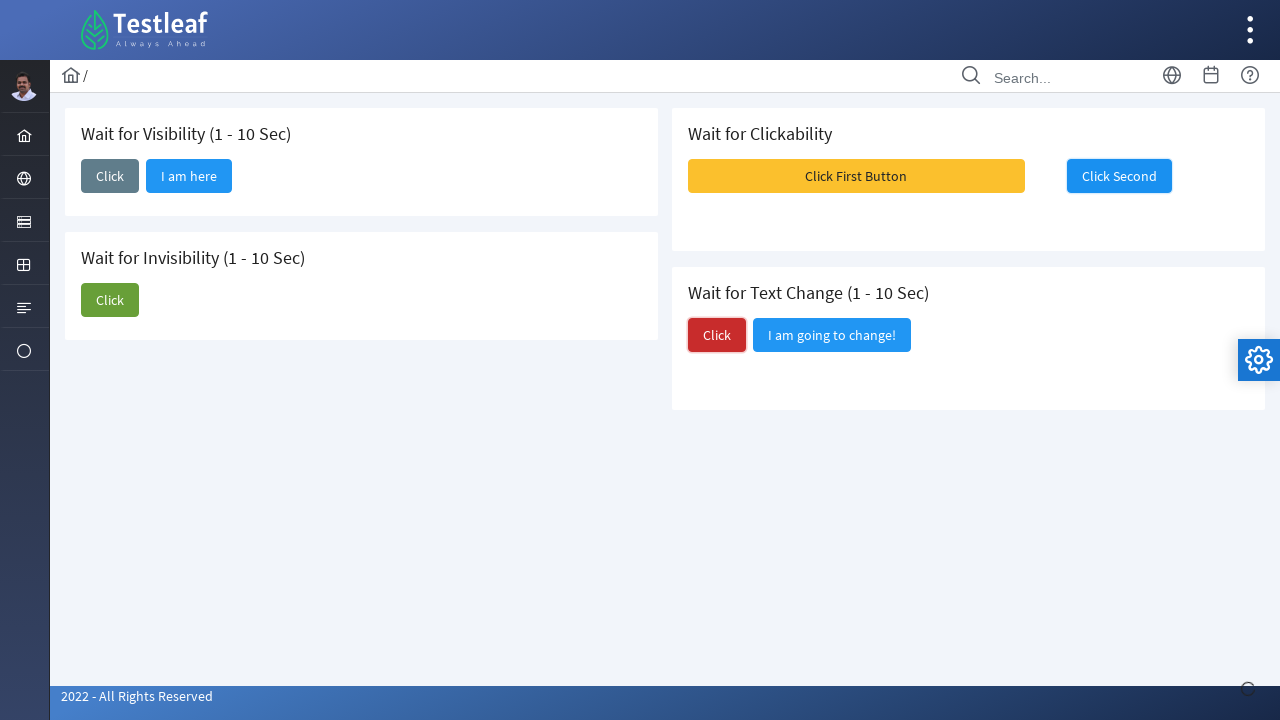

Waited for text to change to 'Did you notice?'
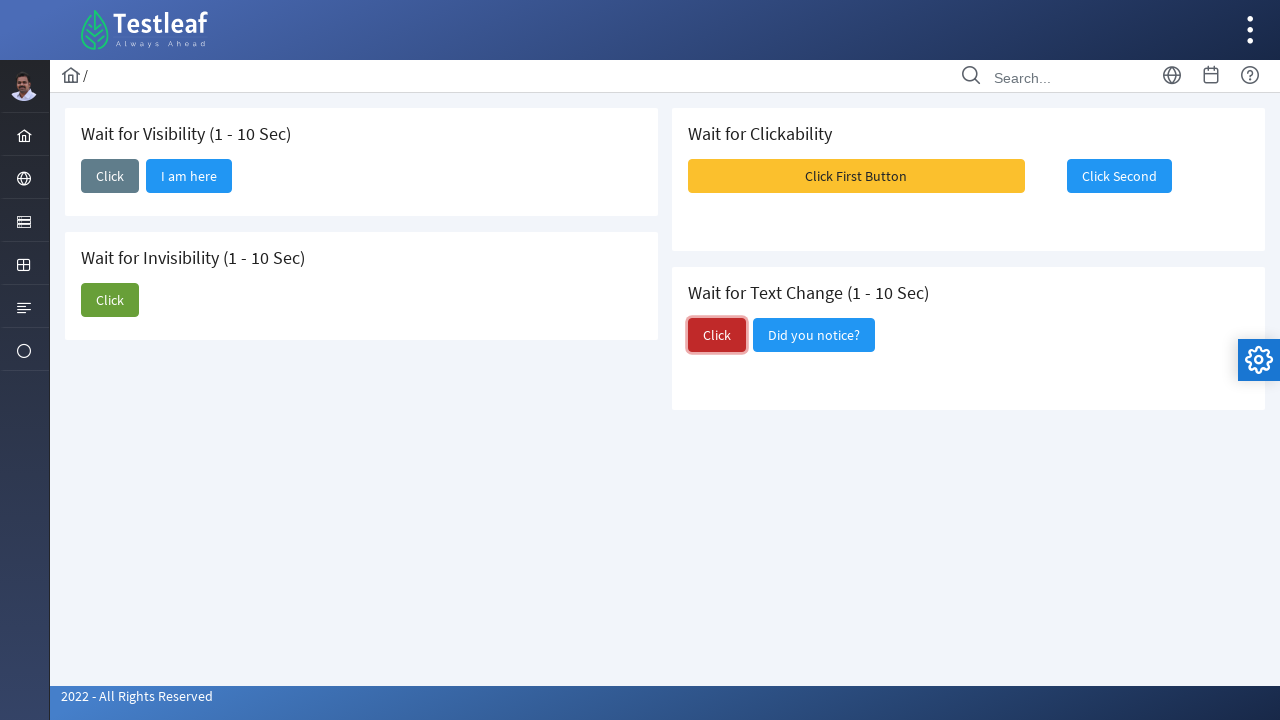

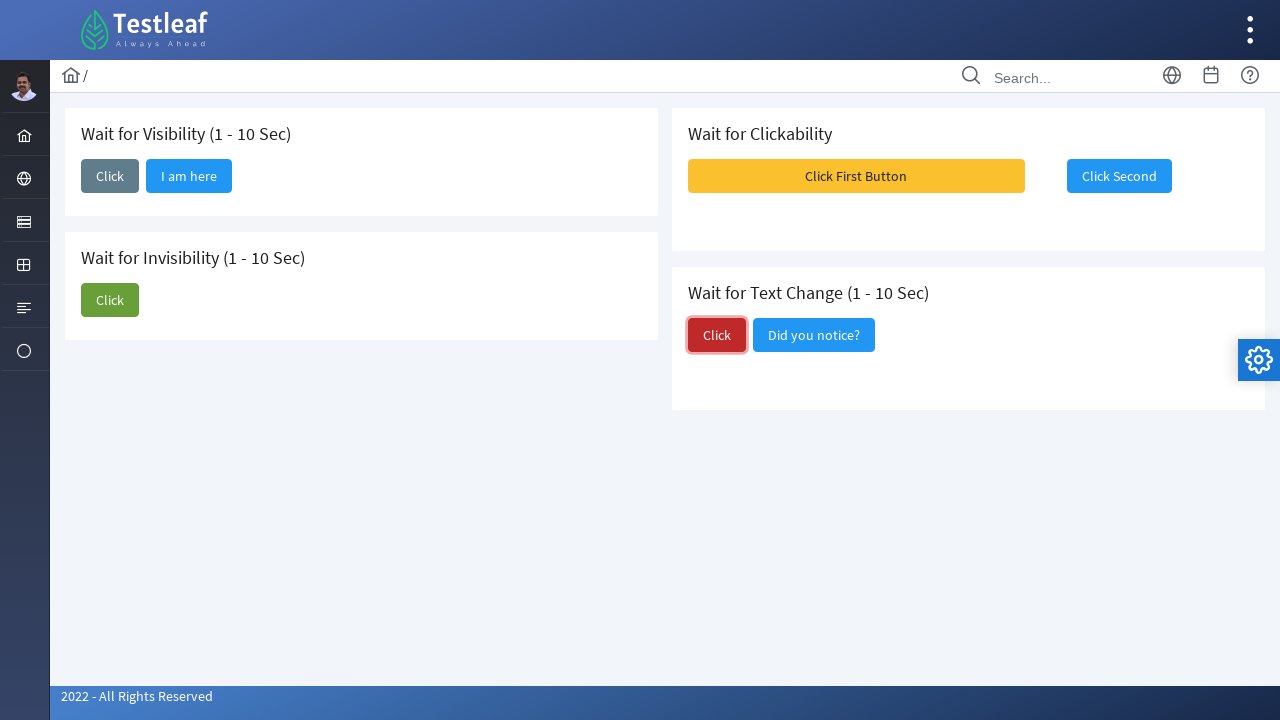